Tests element visibility toggling by hiding and showing a textbox, then typing in it

Starting URL: https://codenboxautomationlab.com/practice/

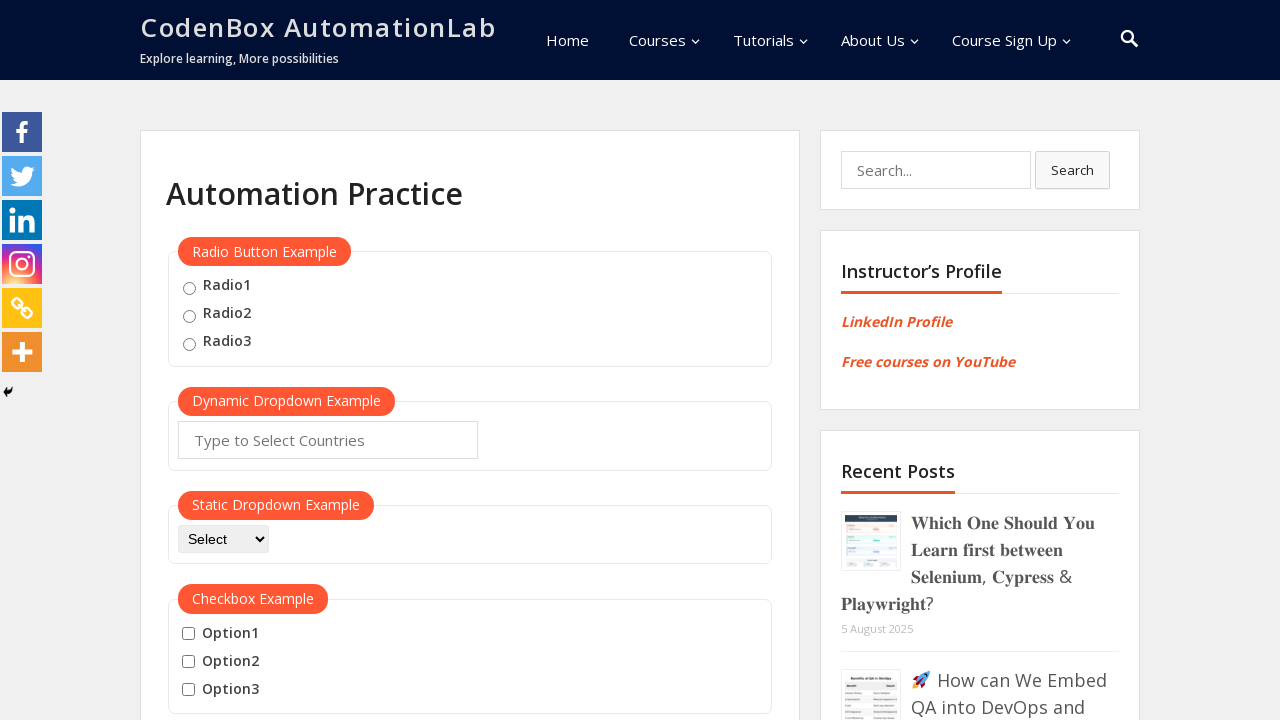

Clicked hide button to hide textbox at (208, 360) on #hide-textbox
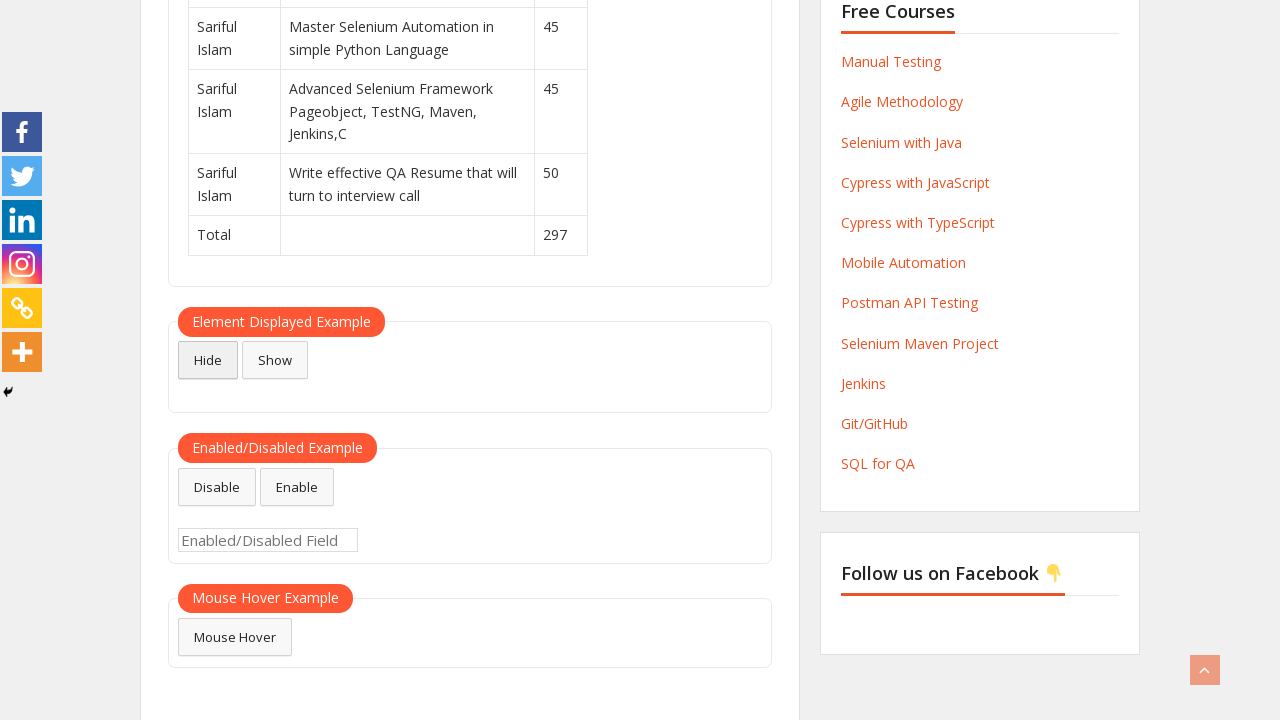

Clicked show button to display textbox at (275, 360) on #show-textbox
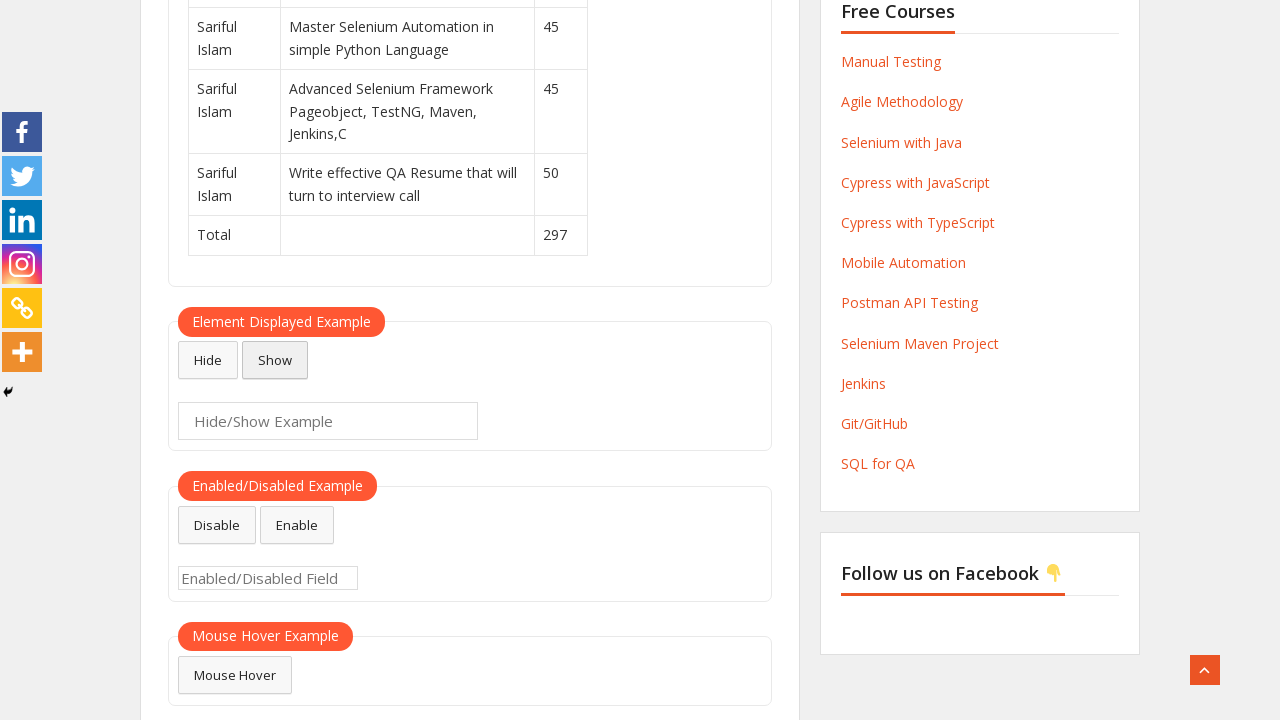

Verified textbox is visible
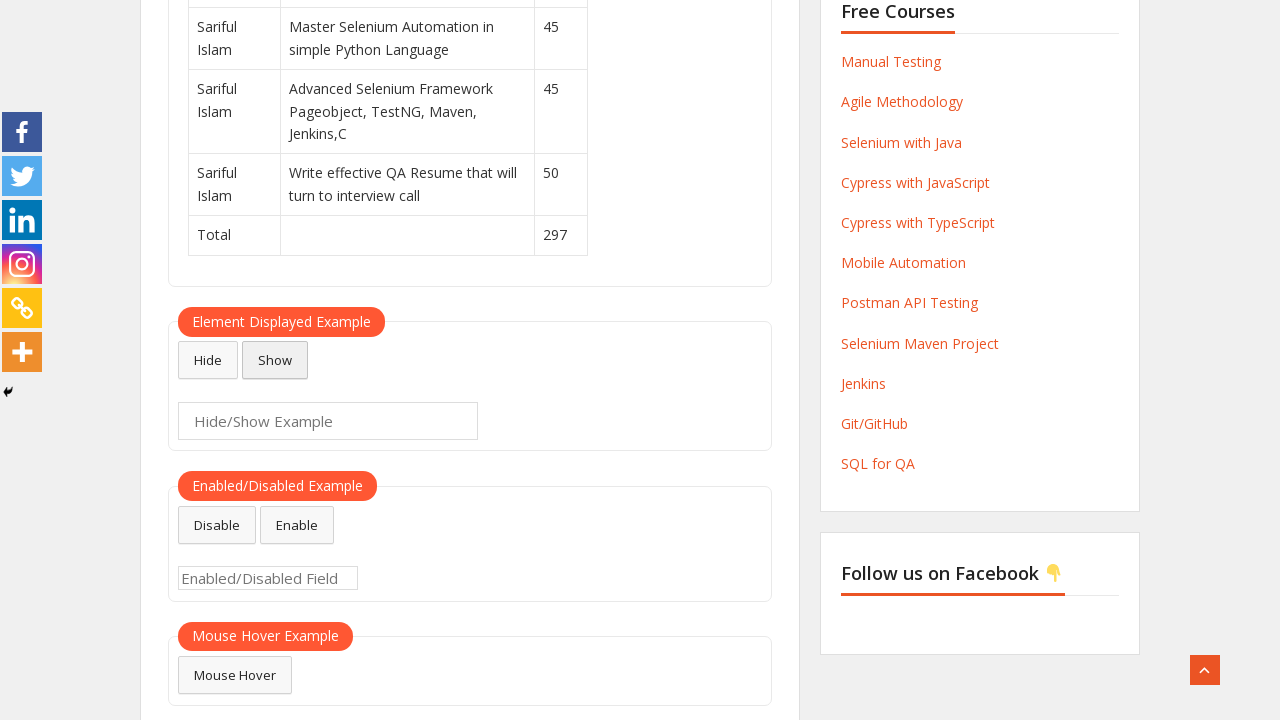

Typed 'TestUser' into the textbox on #displayed-text
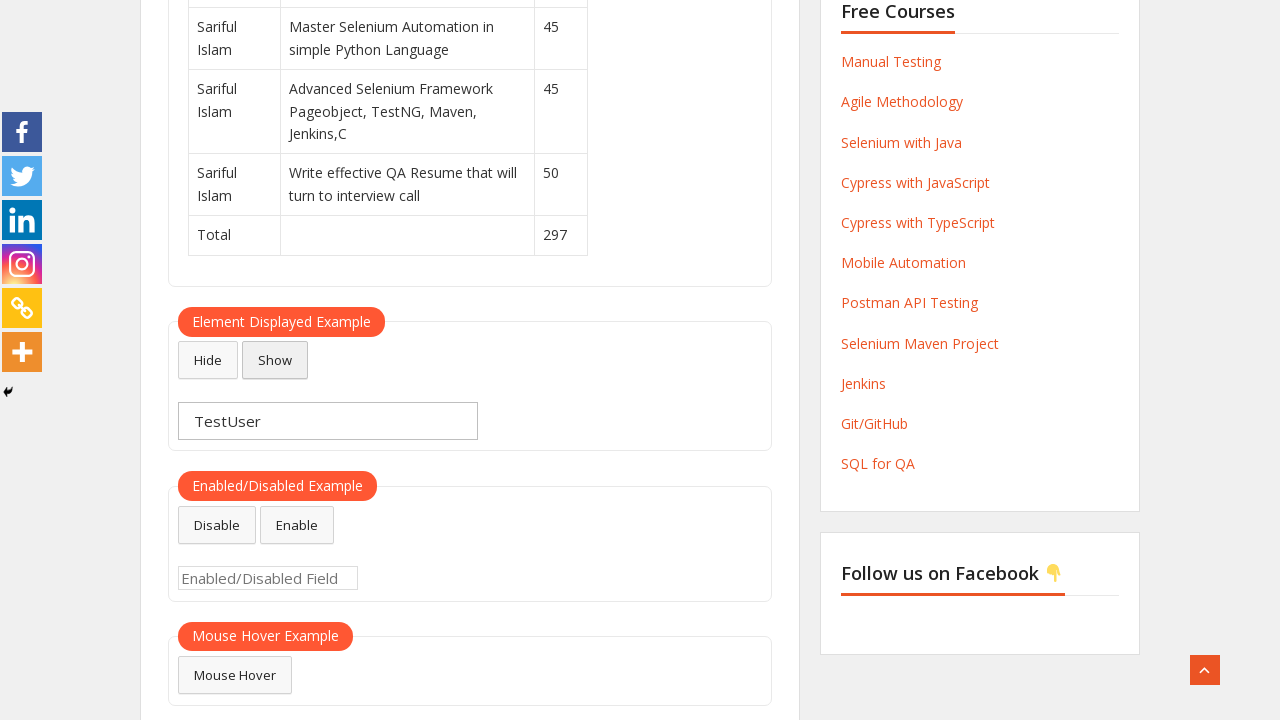

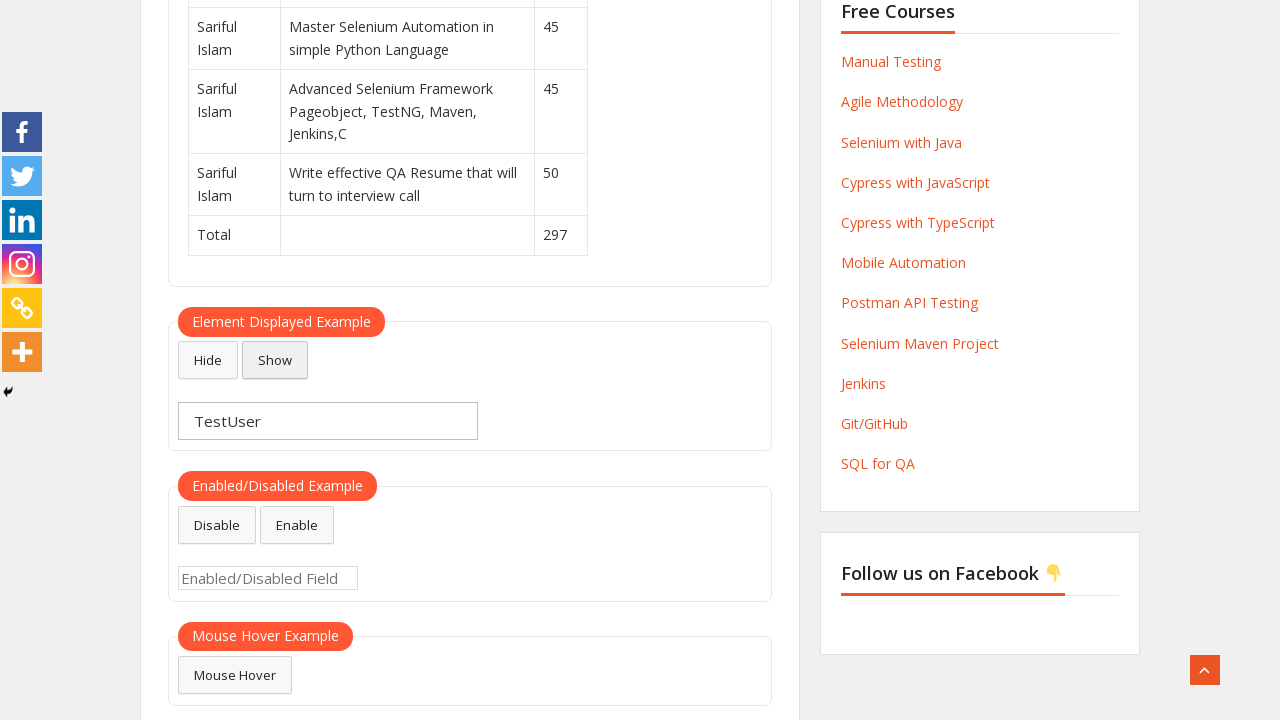